Tests handling of multiple browser windows by clicking a link that opens a new window, then iterating through all open windows to find and interact with specific ones based on their title.

Starting URL: https://opensource-demo.orangehrmlive.com/web/index.php/auth/login

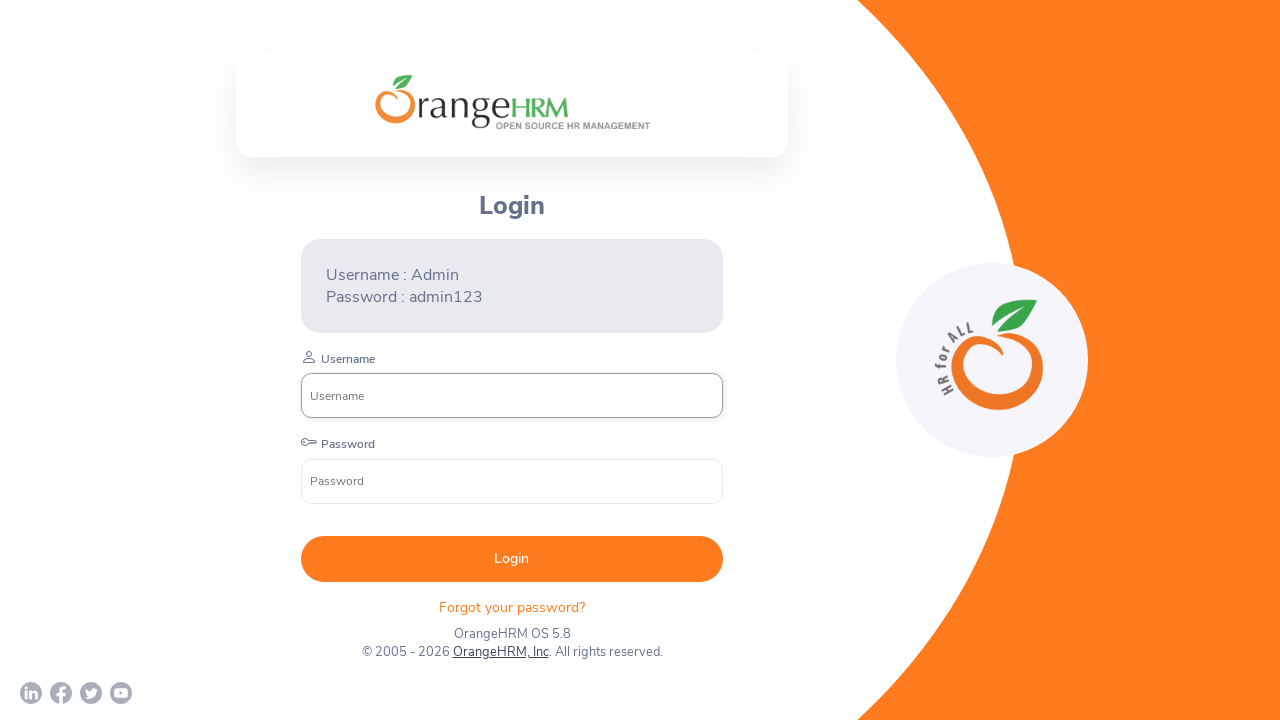

Clicked OrangeHRM, Inc link to open new window at (500, 652) on xpath=//a[normalize-space()='OrangeHRM, Inc']
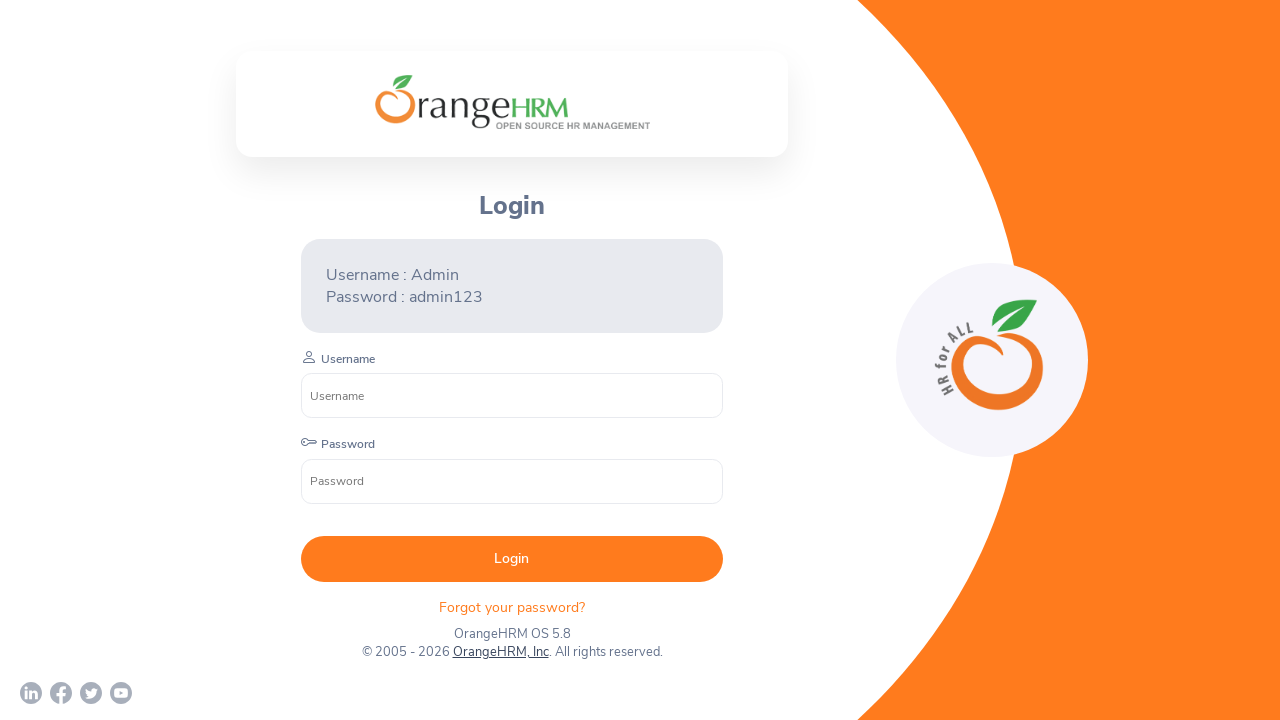

New page opened and captured
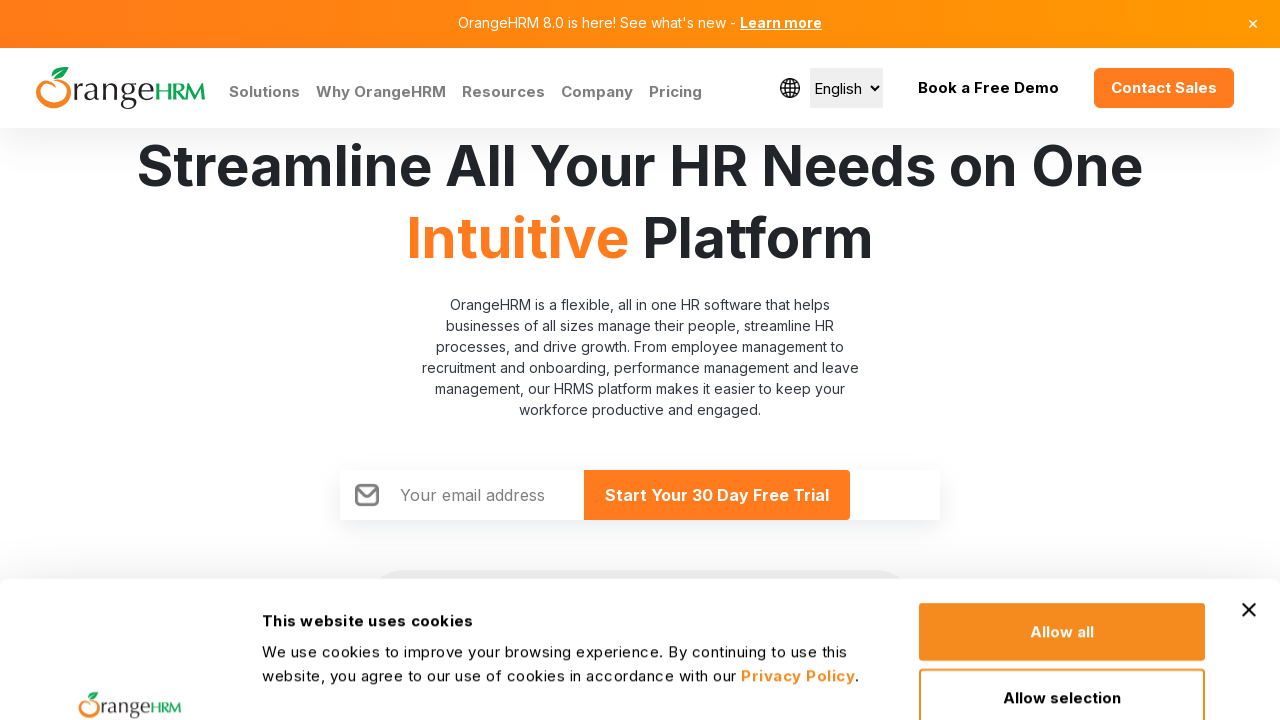

New page finished loading
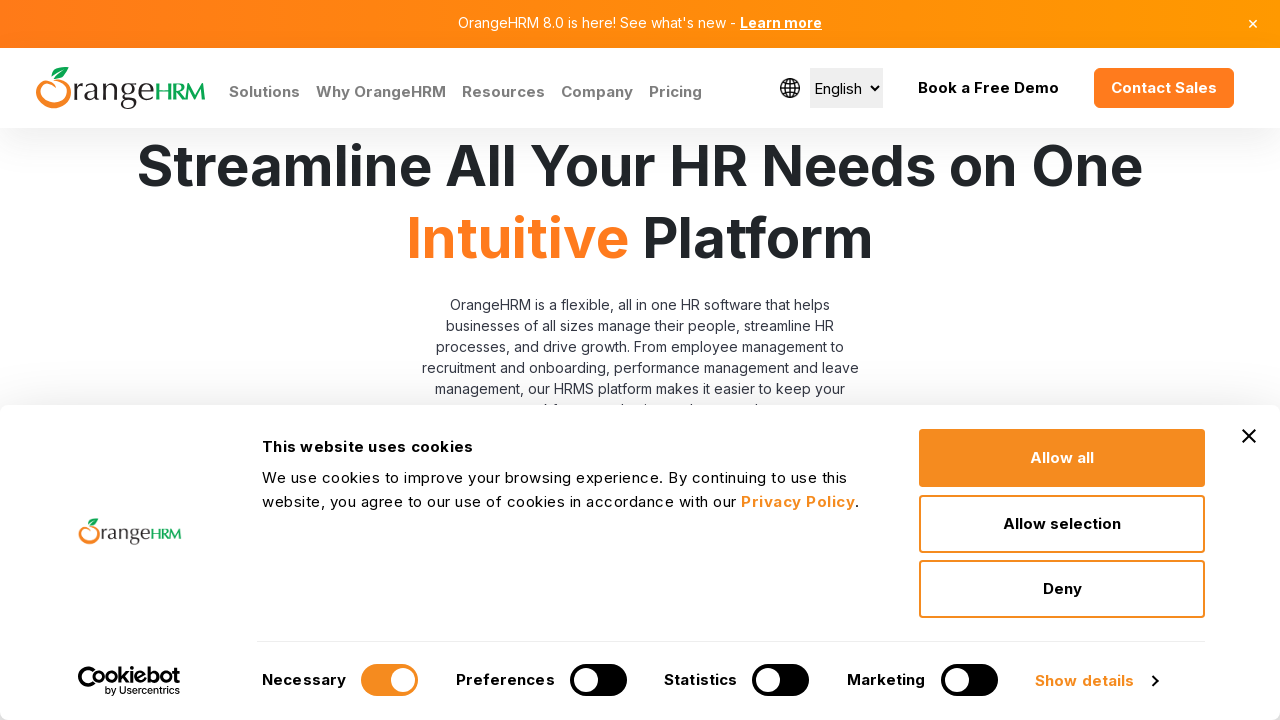

Retrieved all open pages in context (2 pages total)
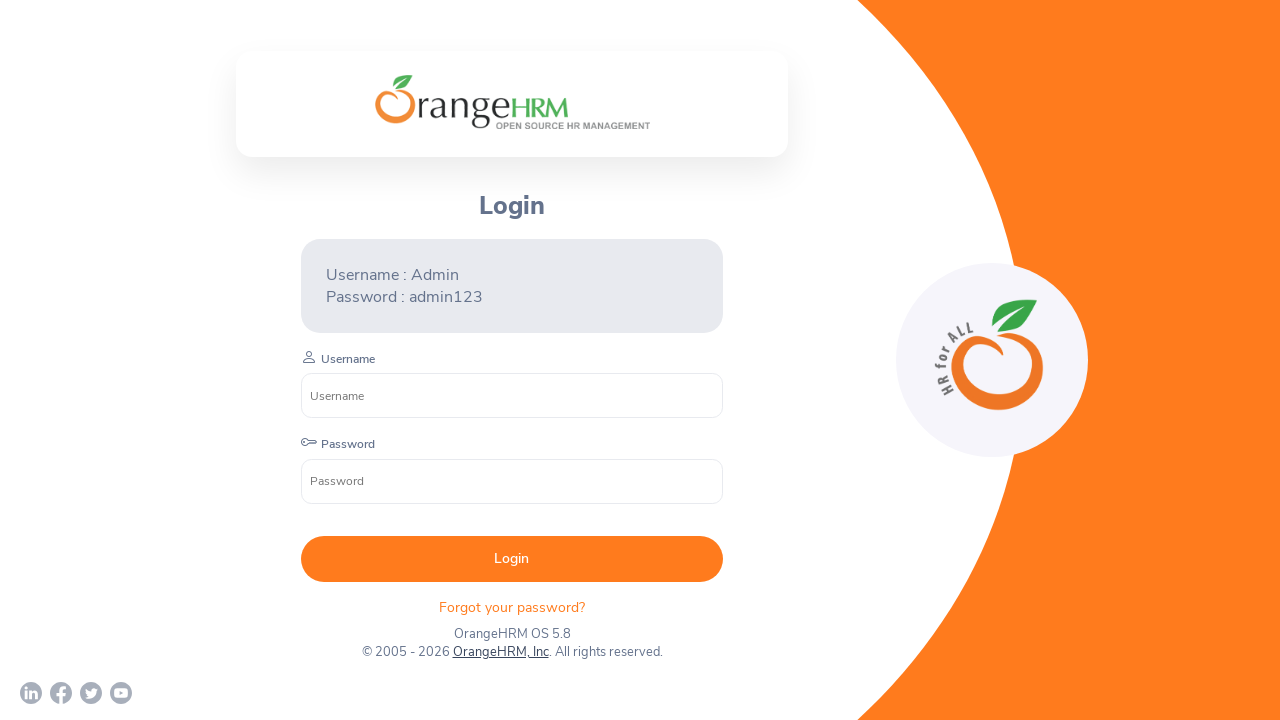

Found page with title 'OrangeHRM' - URL: https://opensource-demo.orangehrmlive.com/web/index.php/auth/login
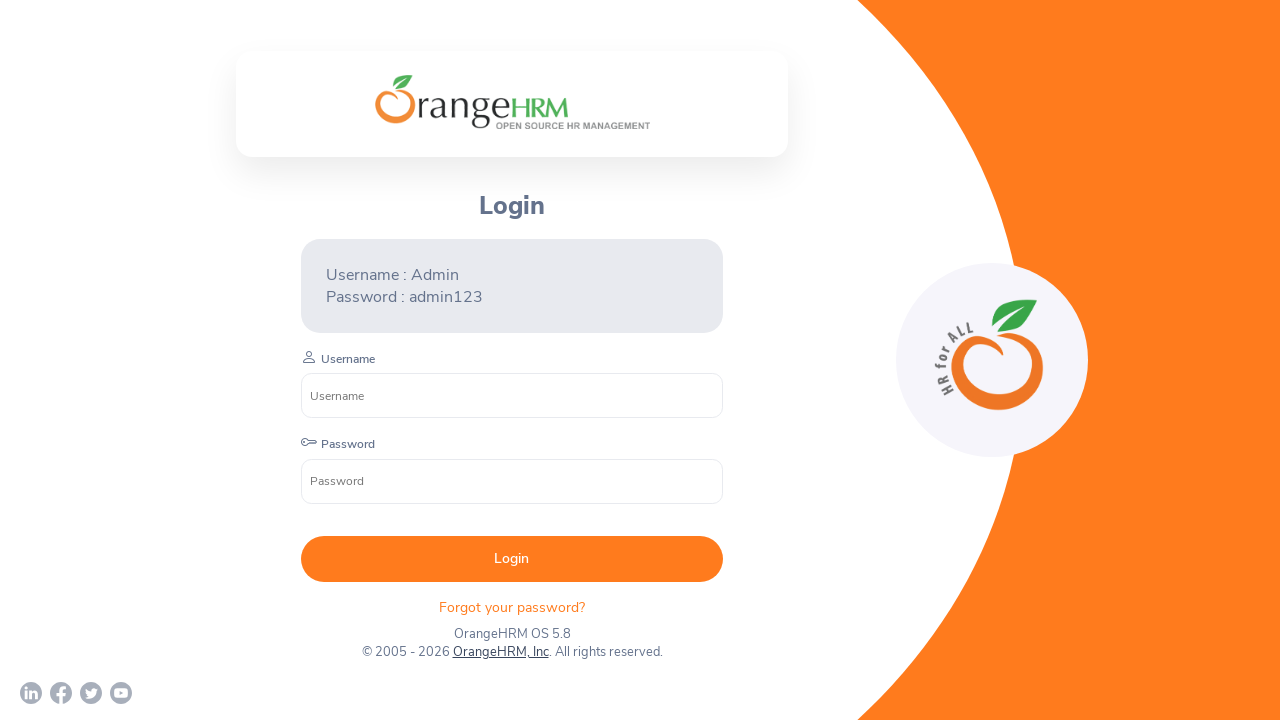

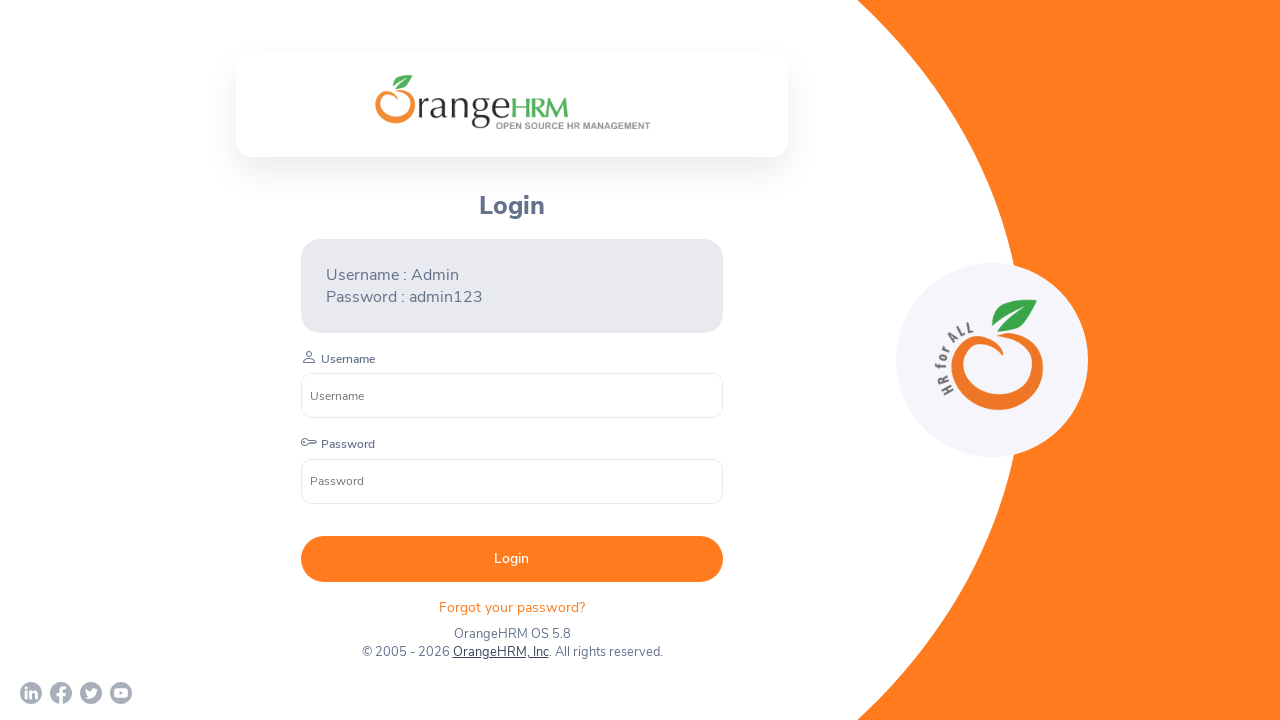